Tests an old-style HTML select menu by selecting options by value, label, and index, then verifies the selection and dropdown content

Starting URL: https://demoqa.com/select-menu

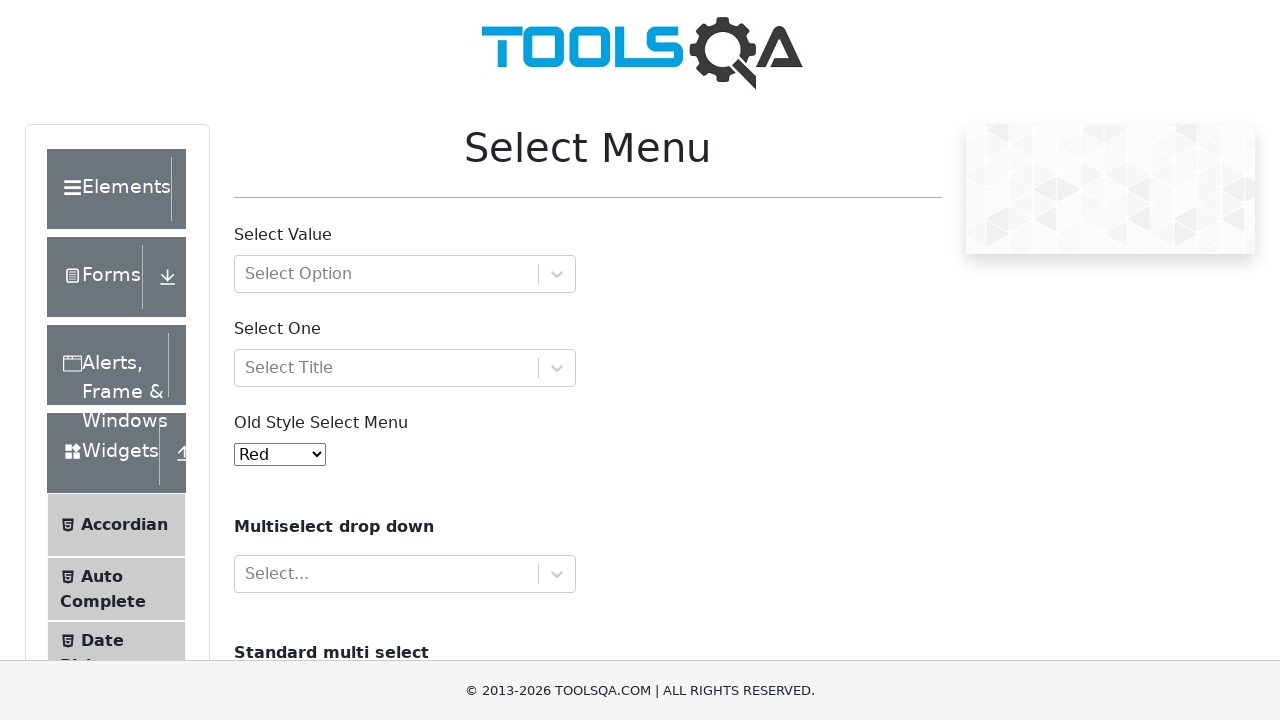

Selected Green option by value '2' from old-style select menu on #oldSelectMenu
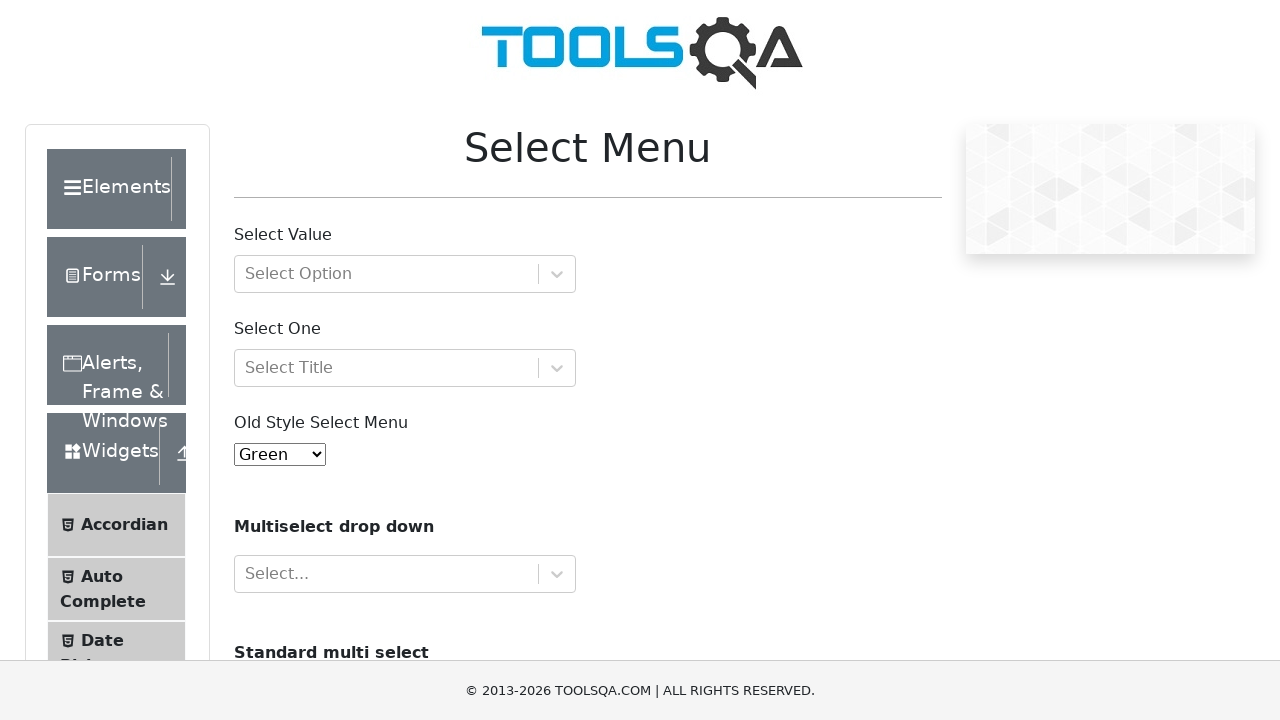

Selected Red option by label from old-style select menu on #oldSelectMenu
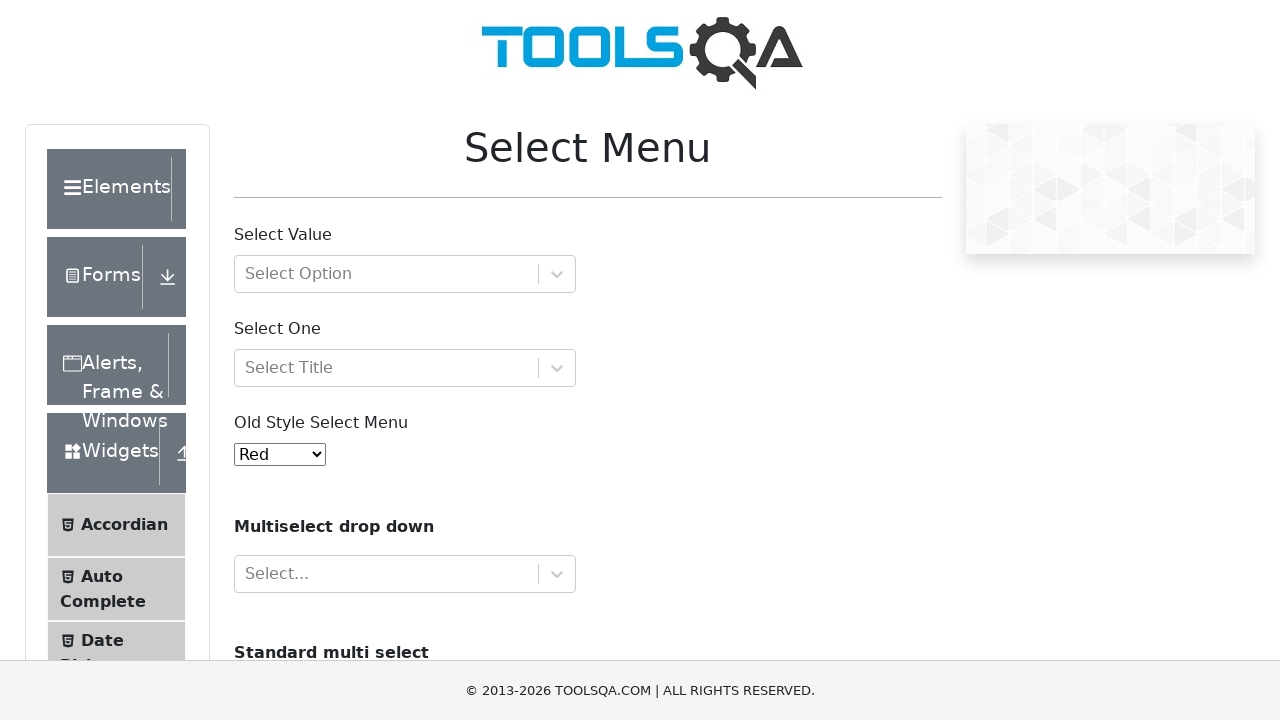

Selected Blue option by index 1 from old-style select menu on #oldSelectMenu
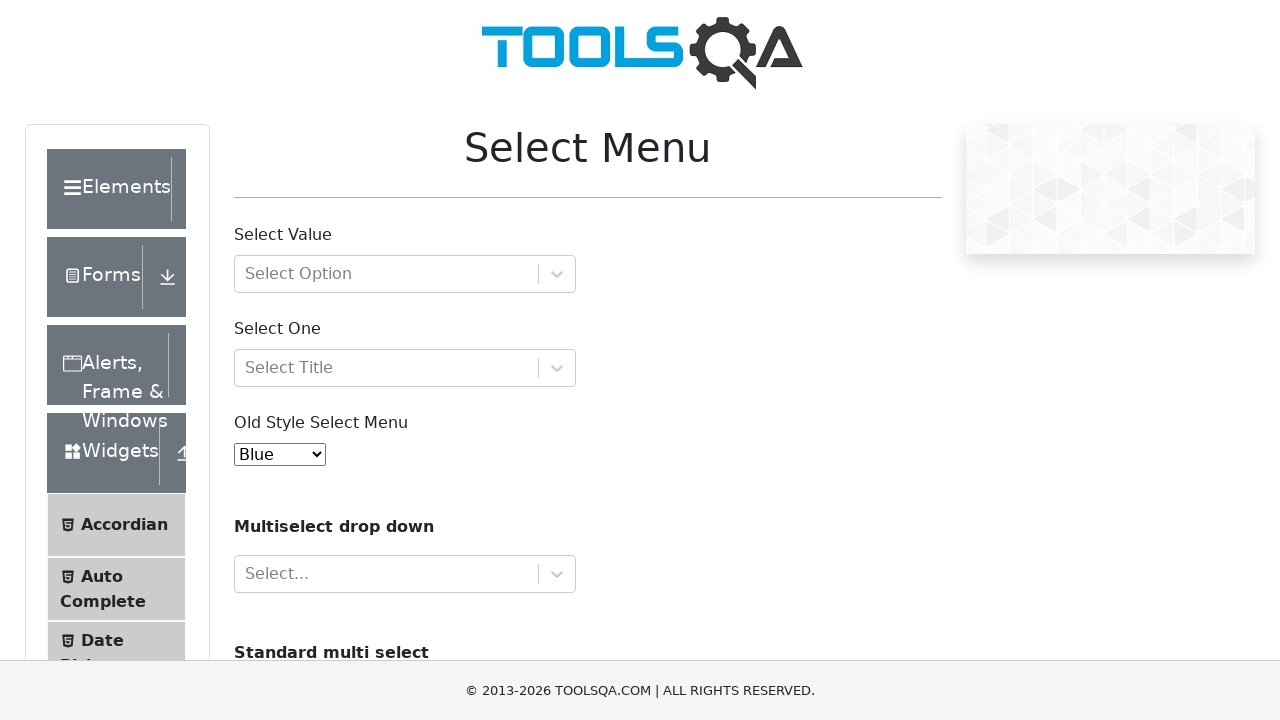

Retrieved selected value from old-style select menu
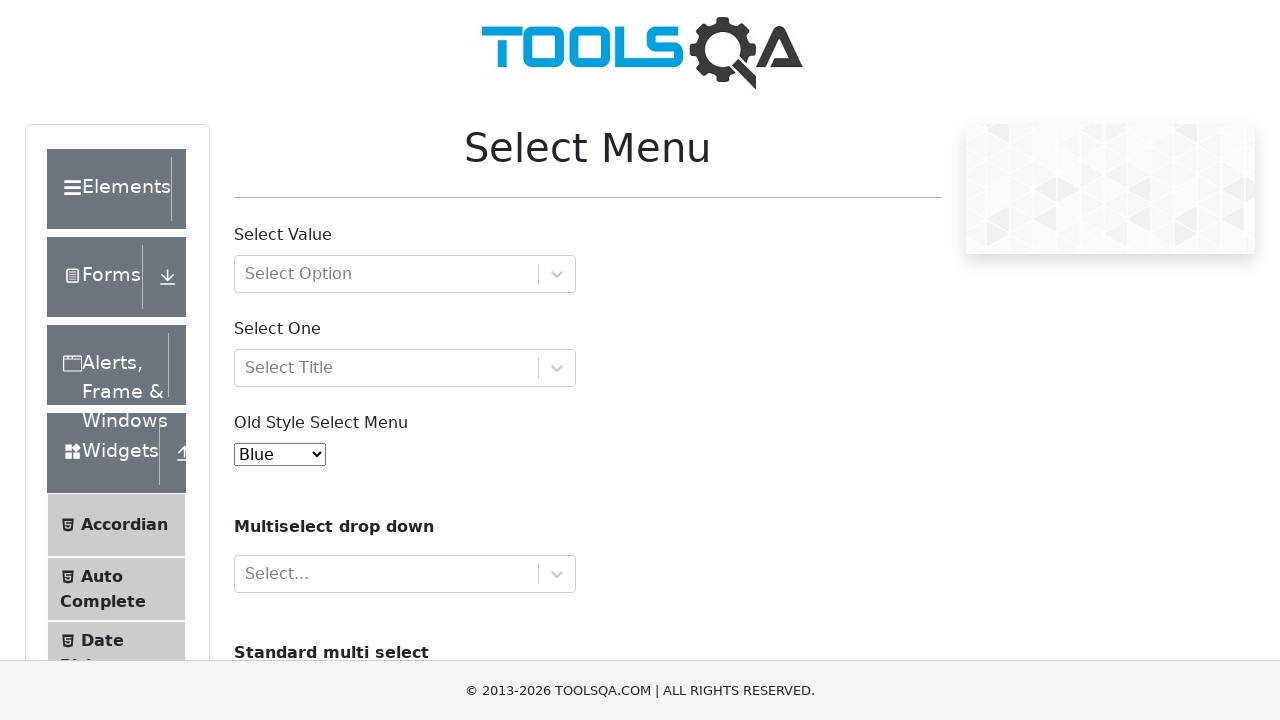

Verified that Blue option (value '1') is currently selected
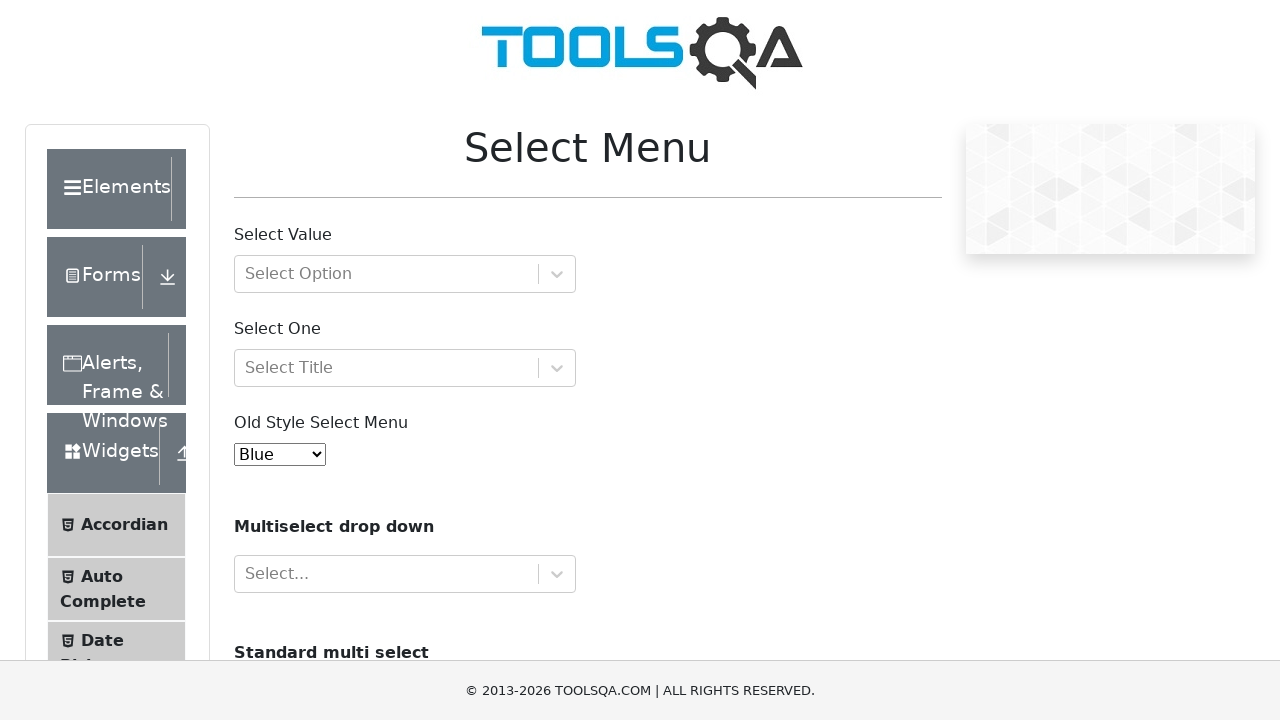

Located all option elements in the select menu
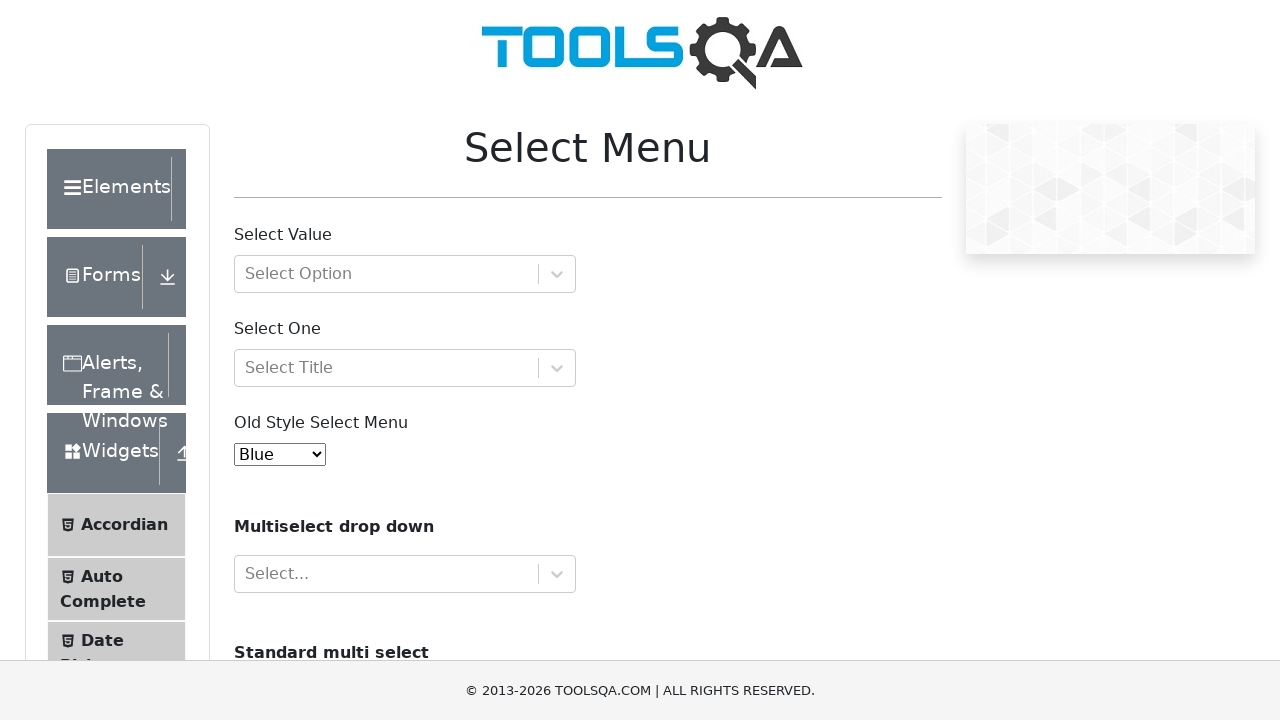

Verified that the select menu contains exactly 11 options
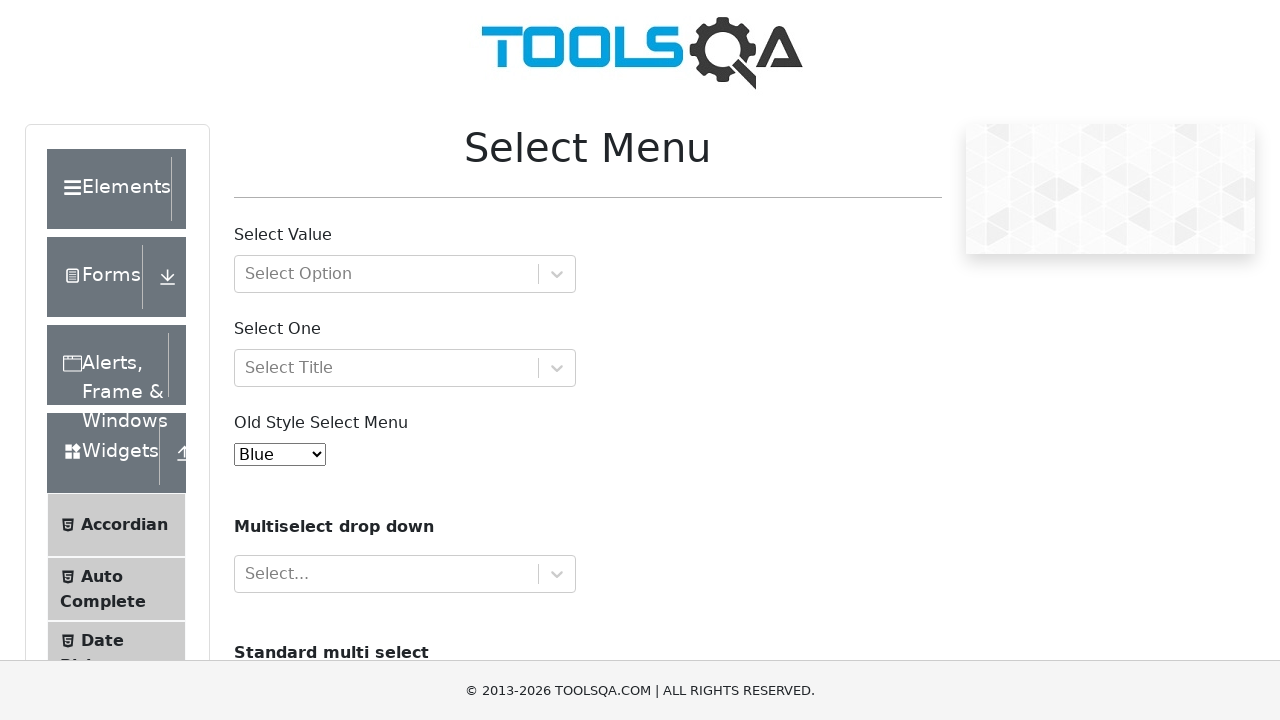

Retrieved text content from the select menu
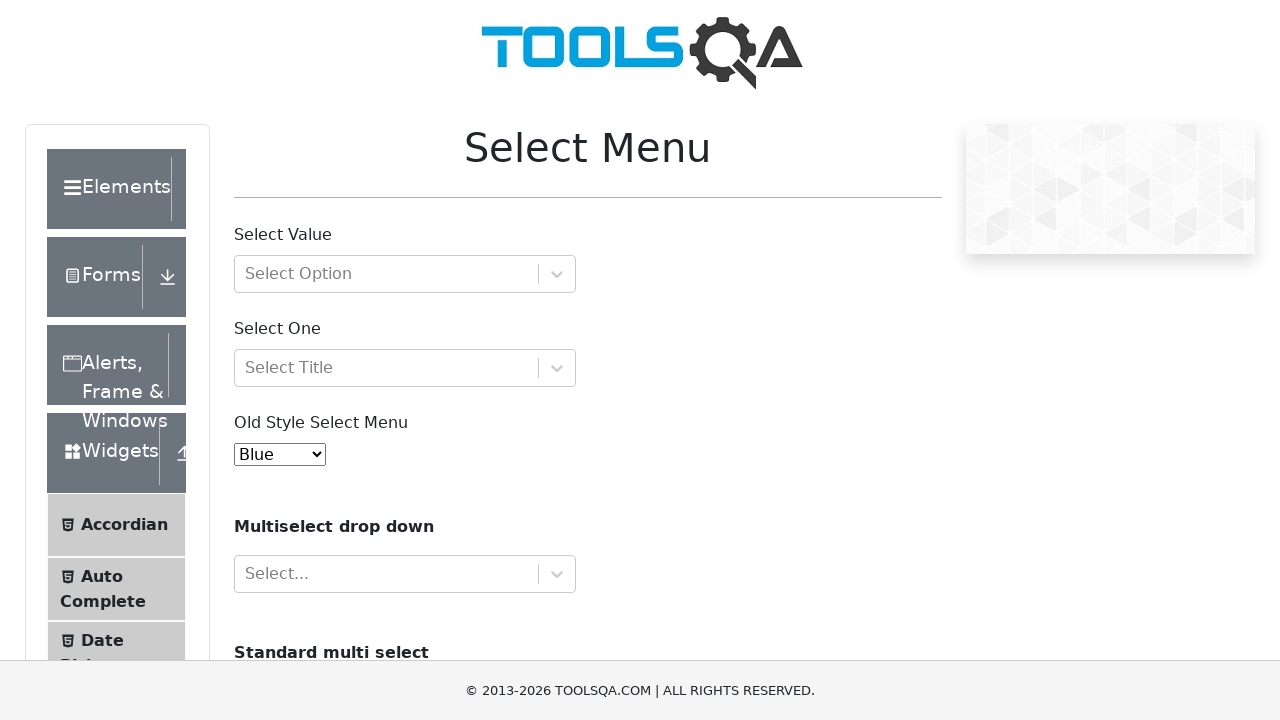

Verified that Yellow option is present in the select menu dropdown
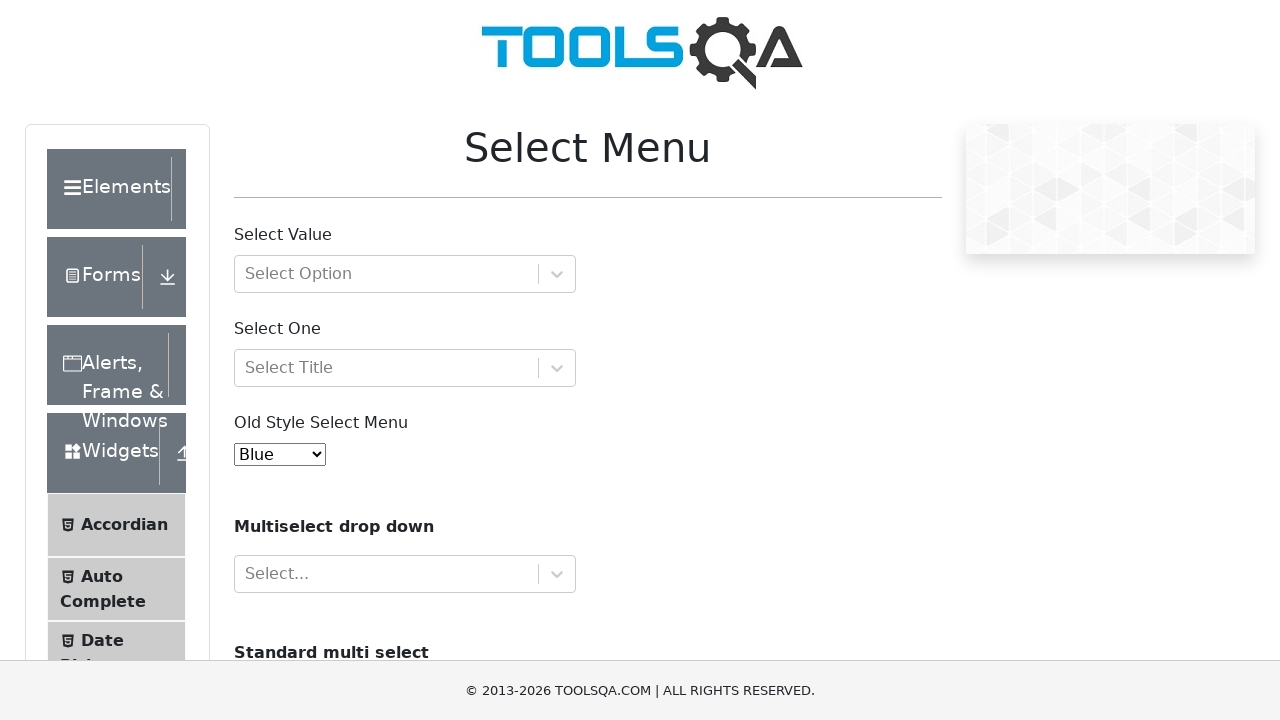

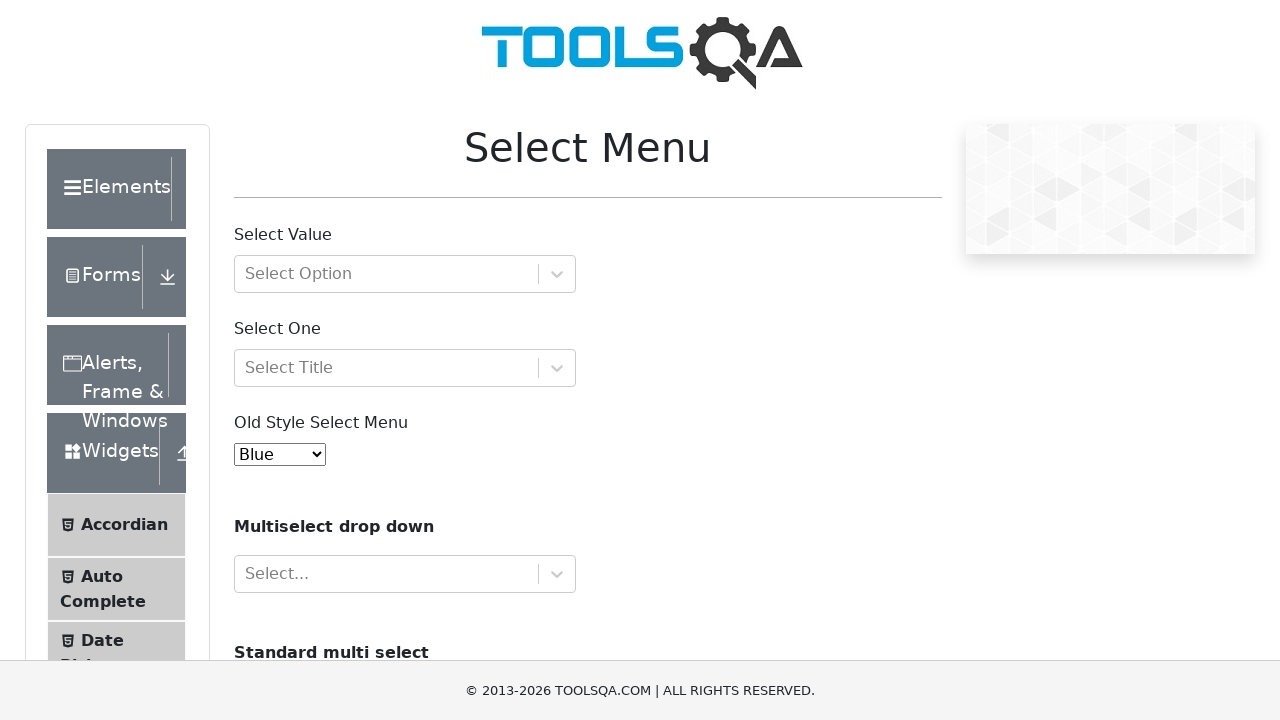